Tests opting out of A/B tests by adding a cookie after visiting the page, then refreshing to verify the opt-out takes effect

Starting URL: http://the-internet.herokuapp.com/abtest

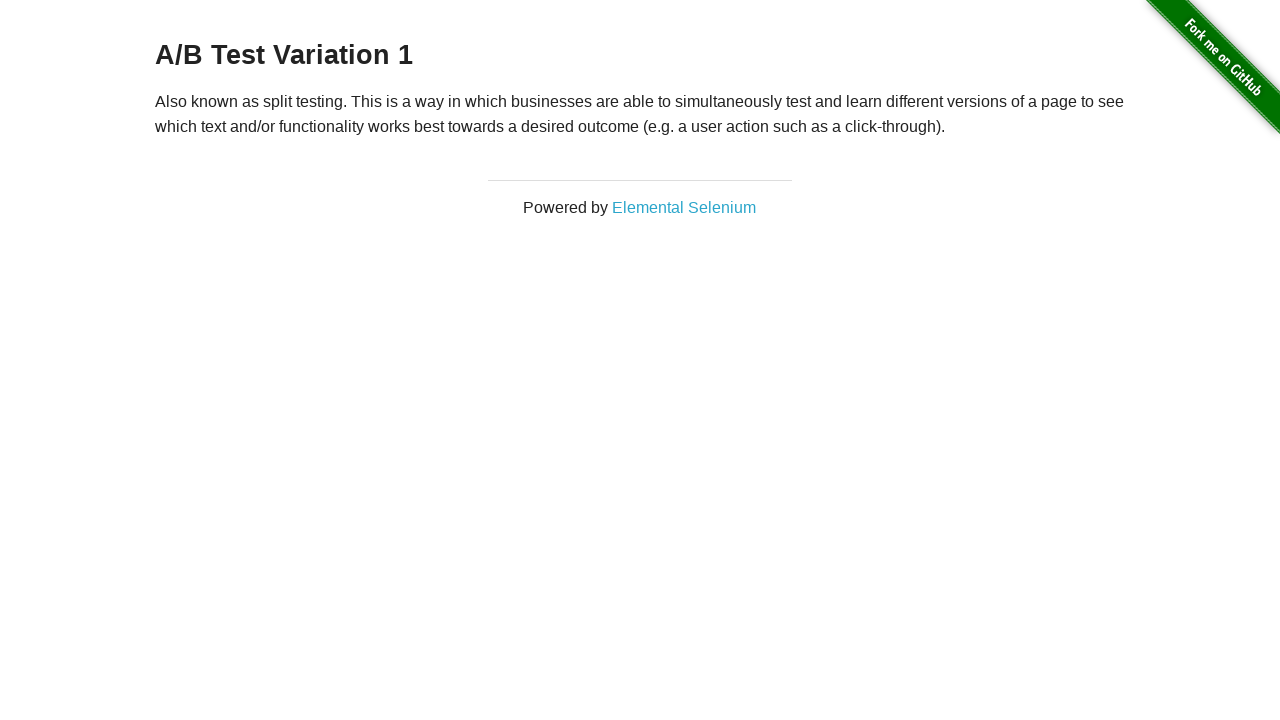

Navigated to A/B test page
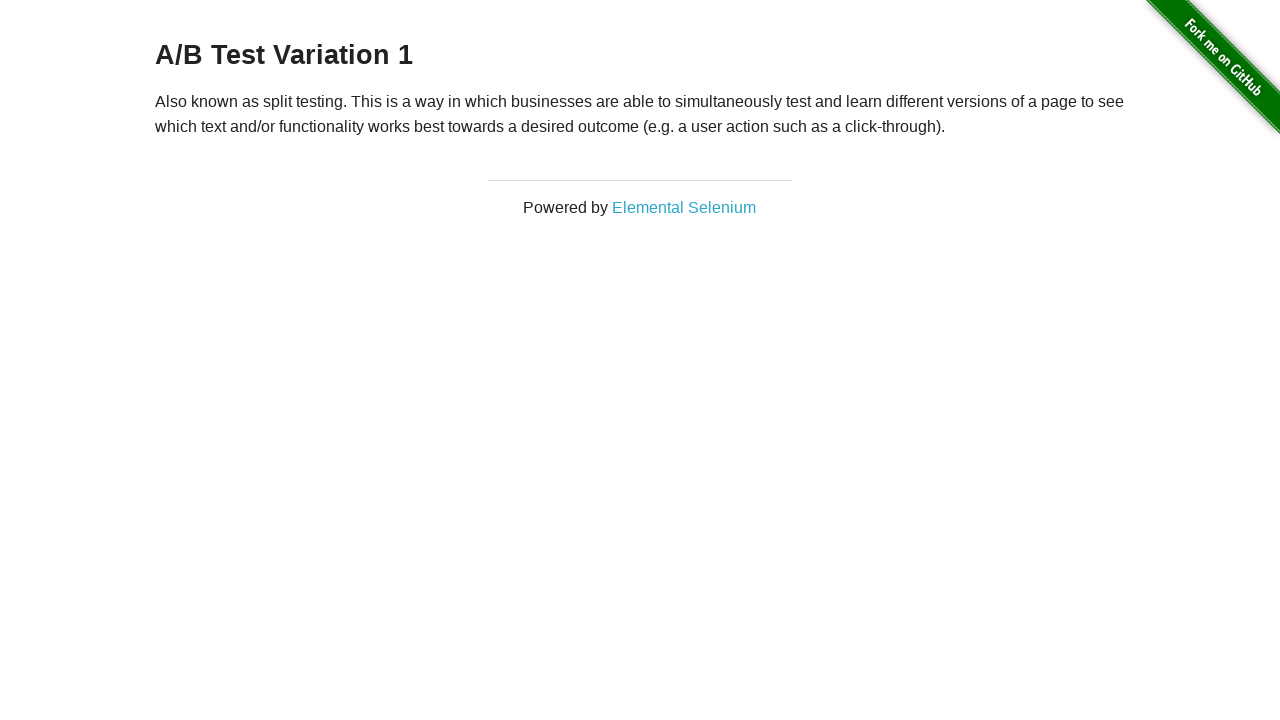

Located h3 heading element
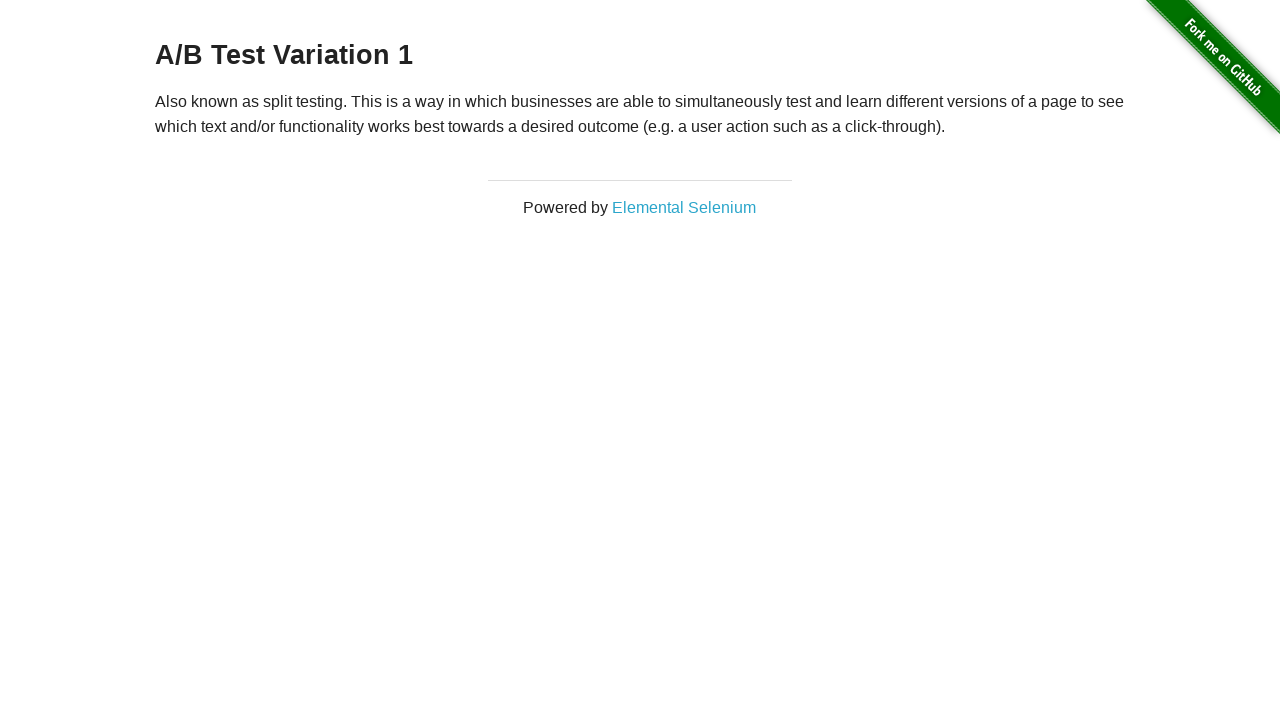

Waited for h3 heading to be visible
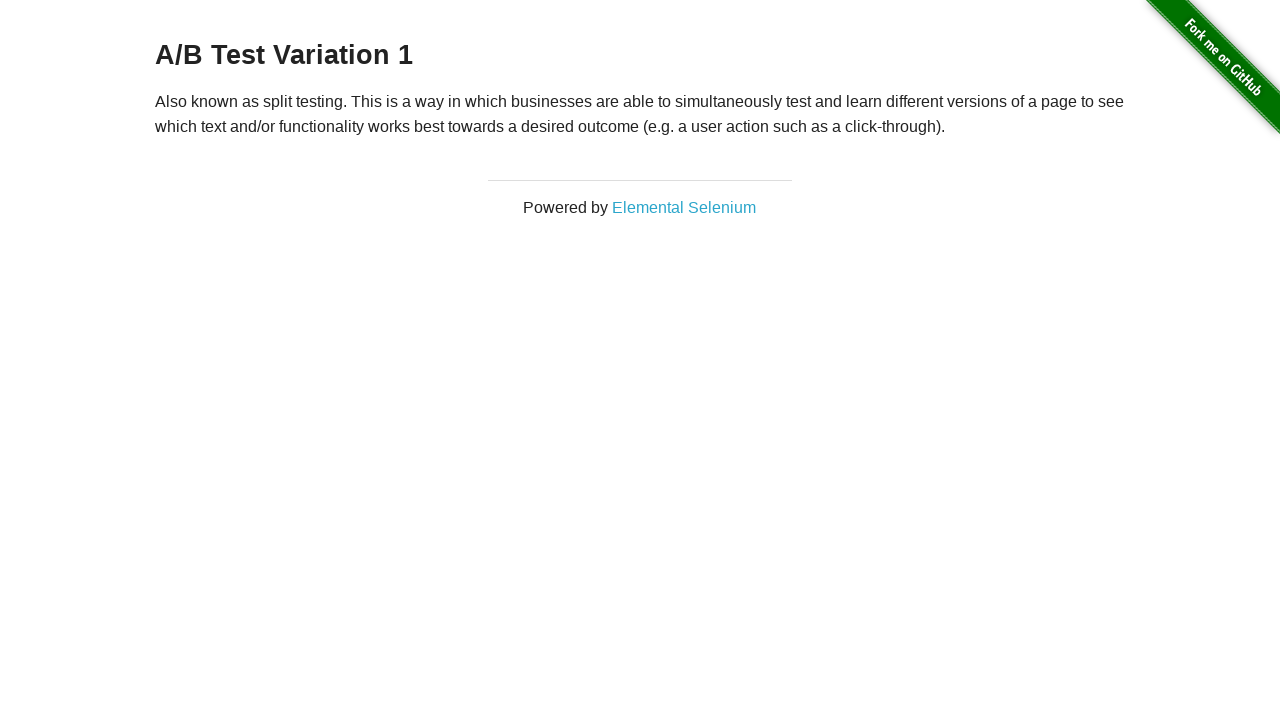

Added optimizelyOptOut cookie to opt out of A/B test
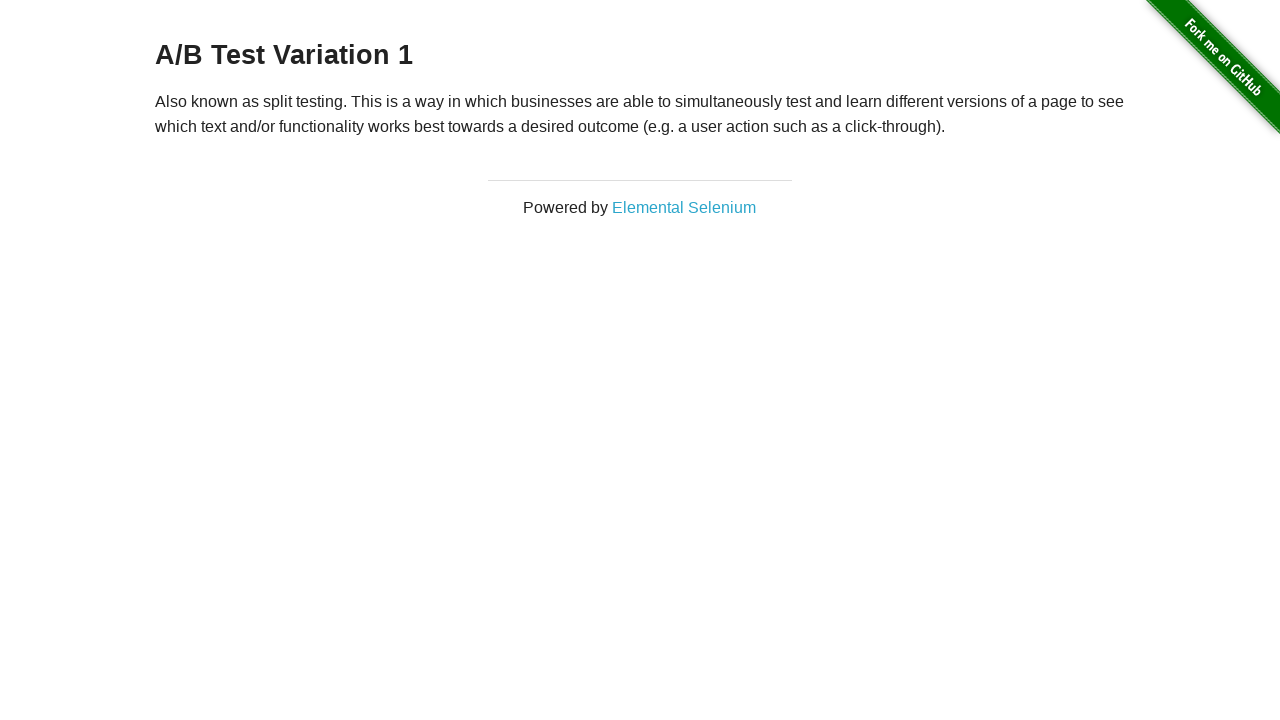

Reloaded page to apply opt-out cookie
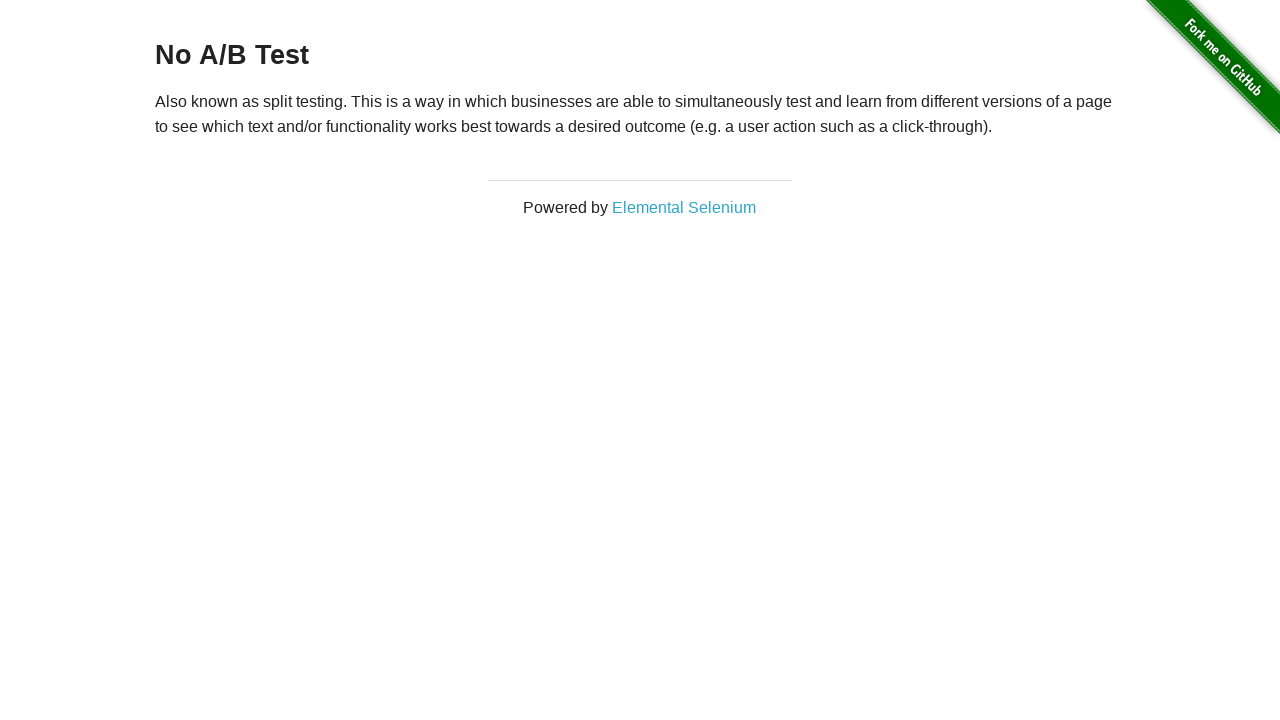

Verified heading is present after opt-out
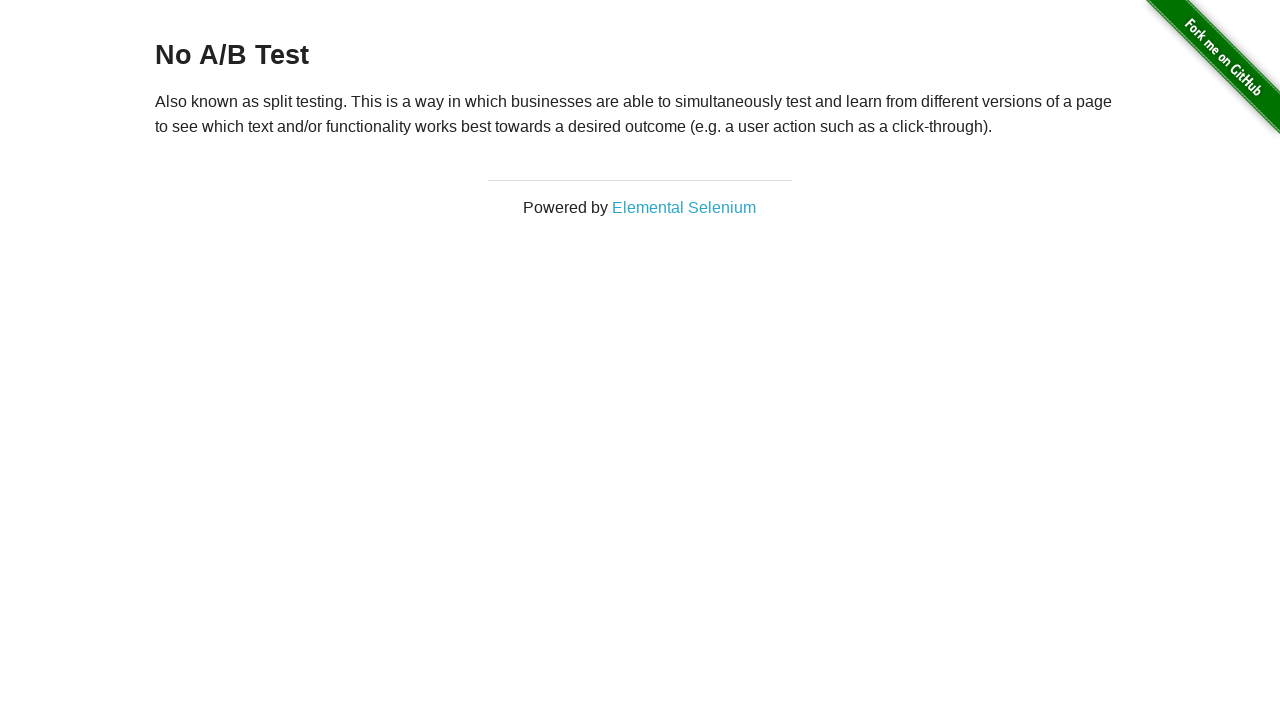

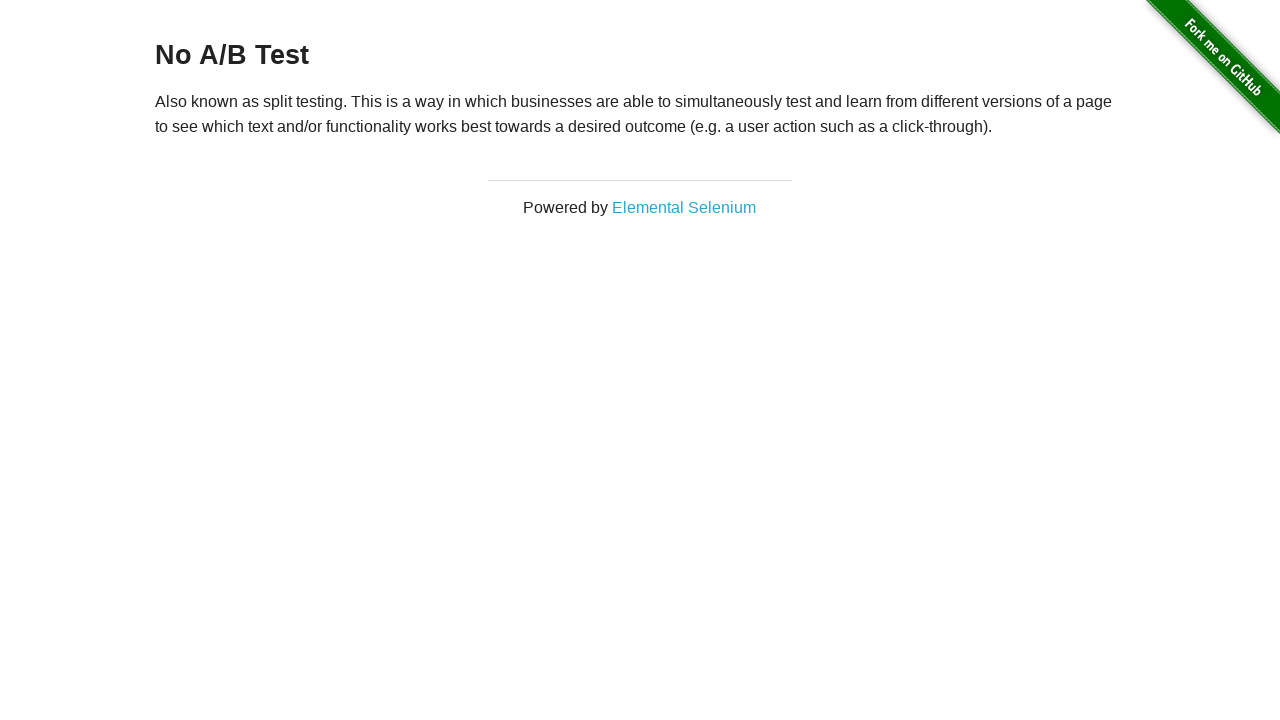